Tests that the currently applied filter link is highlighted with 'selected' class

Starting URL: https://demo.playwright.dev/todomvc/

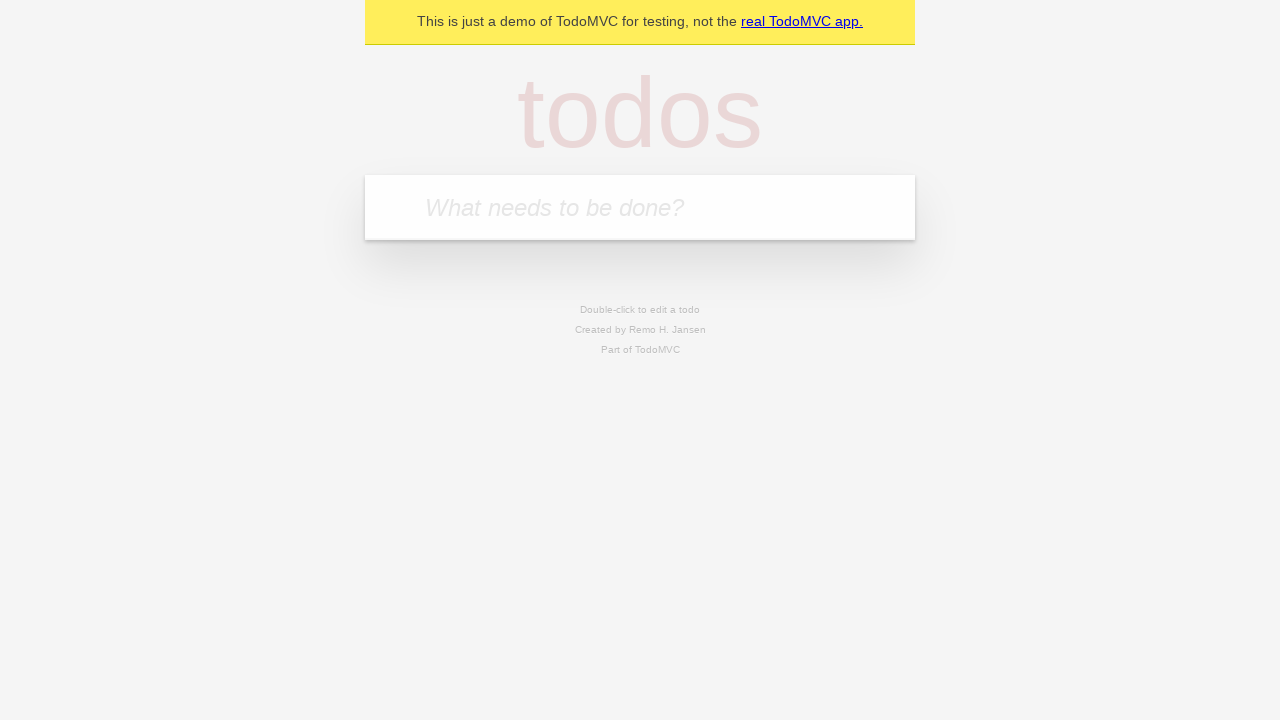

Filled todo input with 'buy some cheese' on internal:attr=[placeholder="What needs to be done?"i]
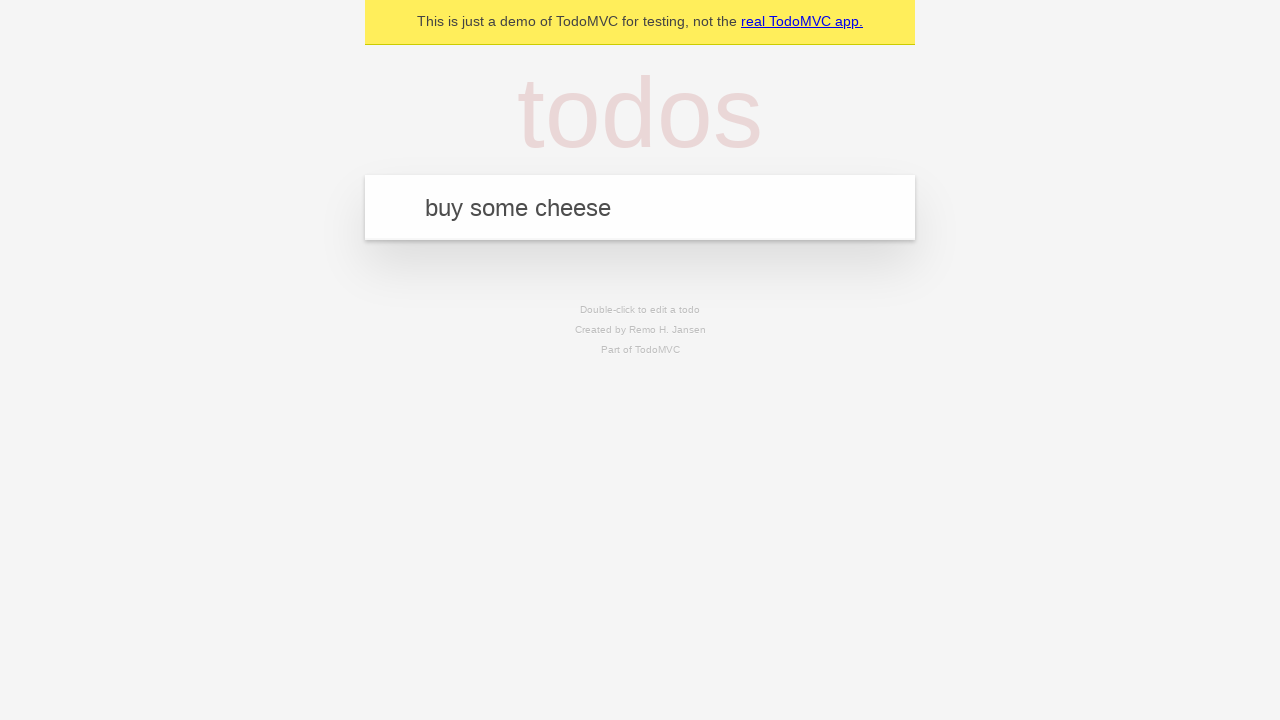

Pressed Enter to add todo 'buy some cheese' on internal:attr=[placeholder="What needs to be done?"i]
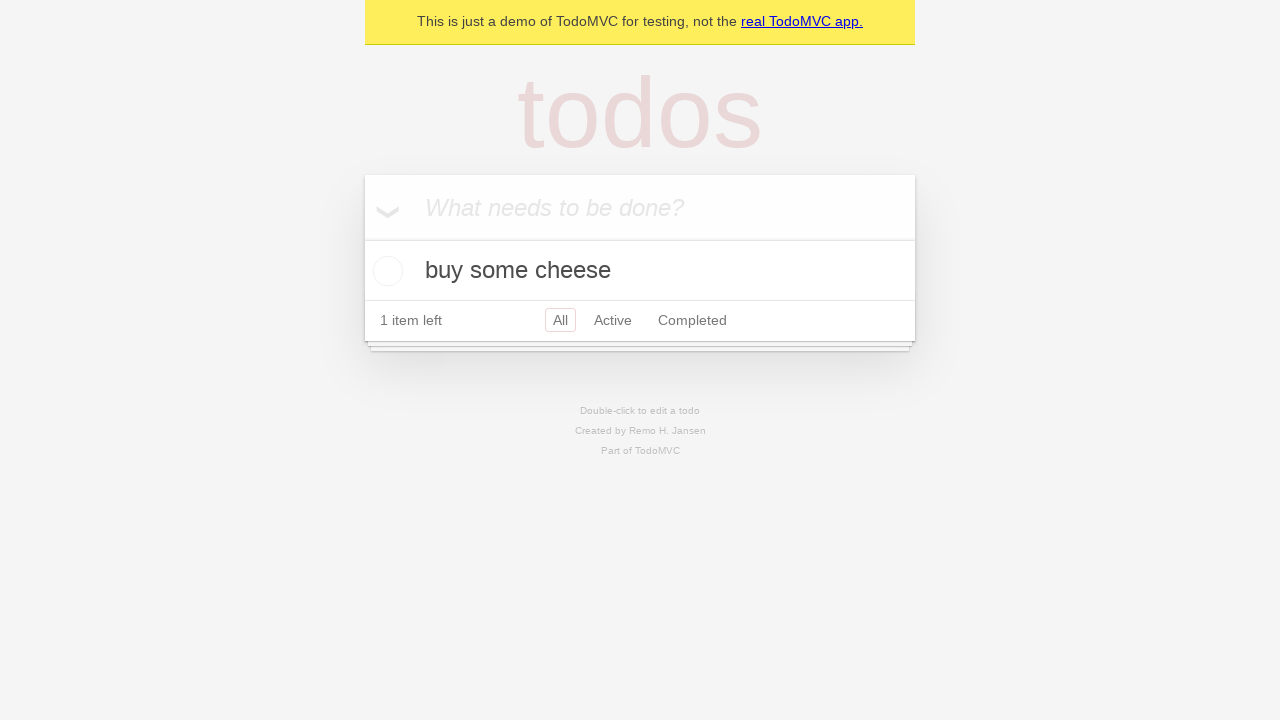

Filled todo input with 'feed the cat' on internal:attr=[placeholder="What needs to be done?"i]
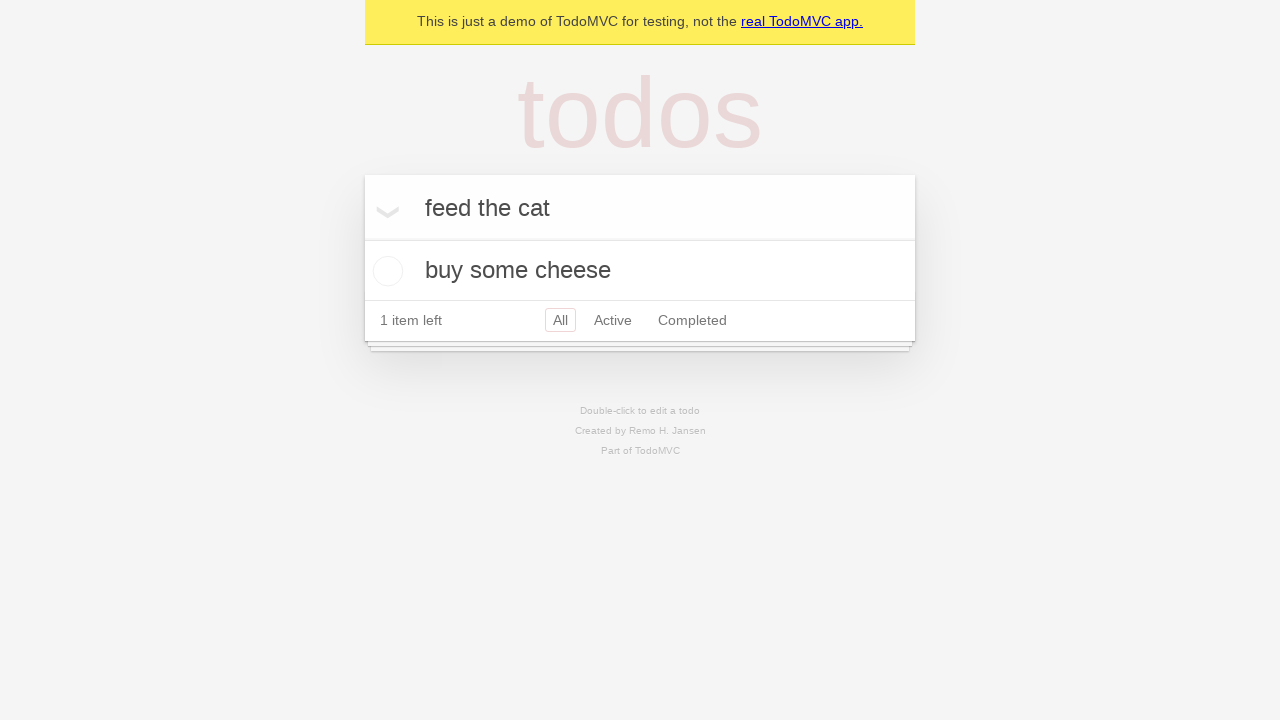

Pressed Enter to add todo 'feed the cat' on internal:attr=[placeholder="What needs to be done?"i]
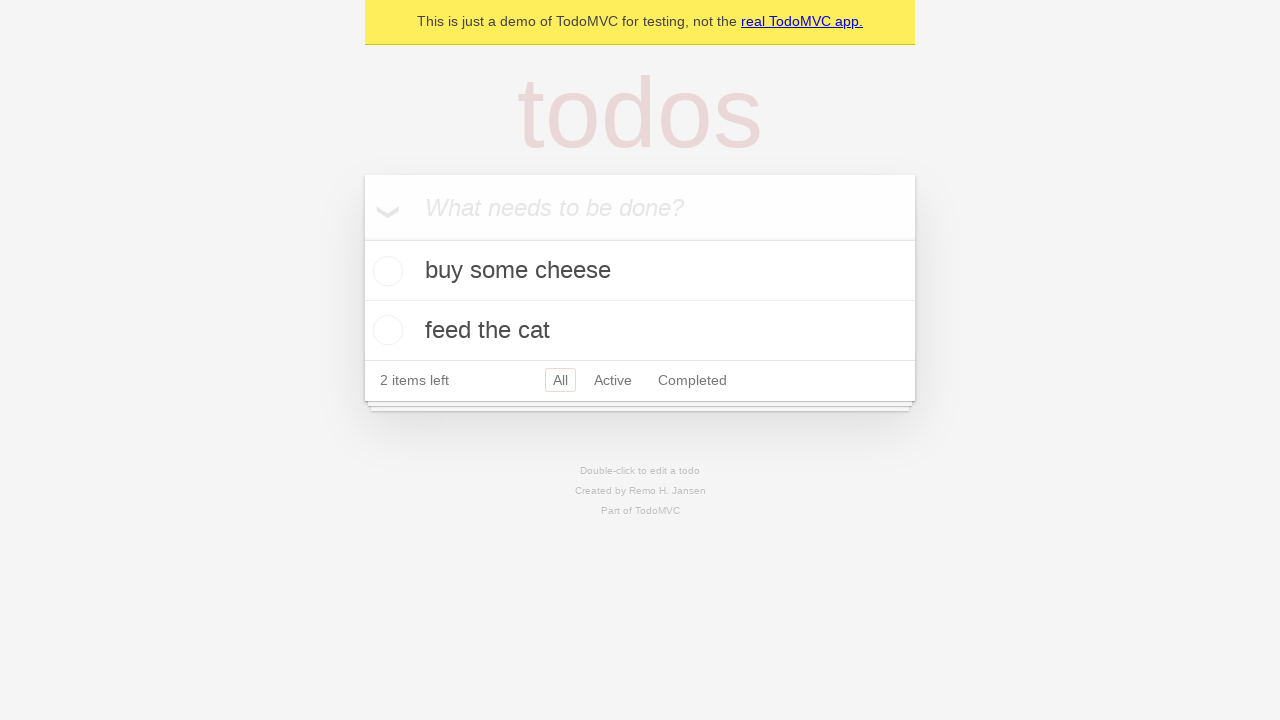

Filled todo input with 'book a doctors appointment' on internal:attr=[placeholder="What needs to be done?"i]
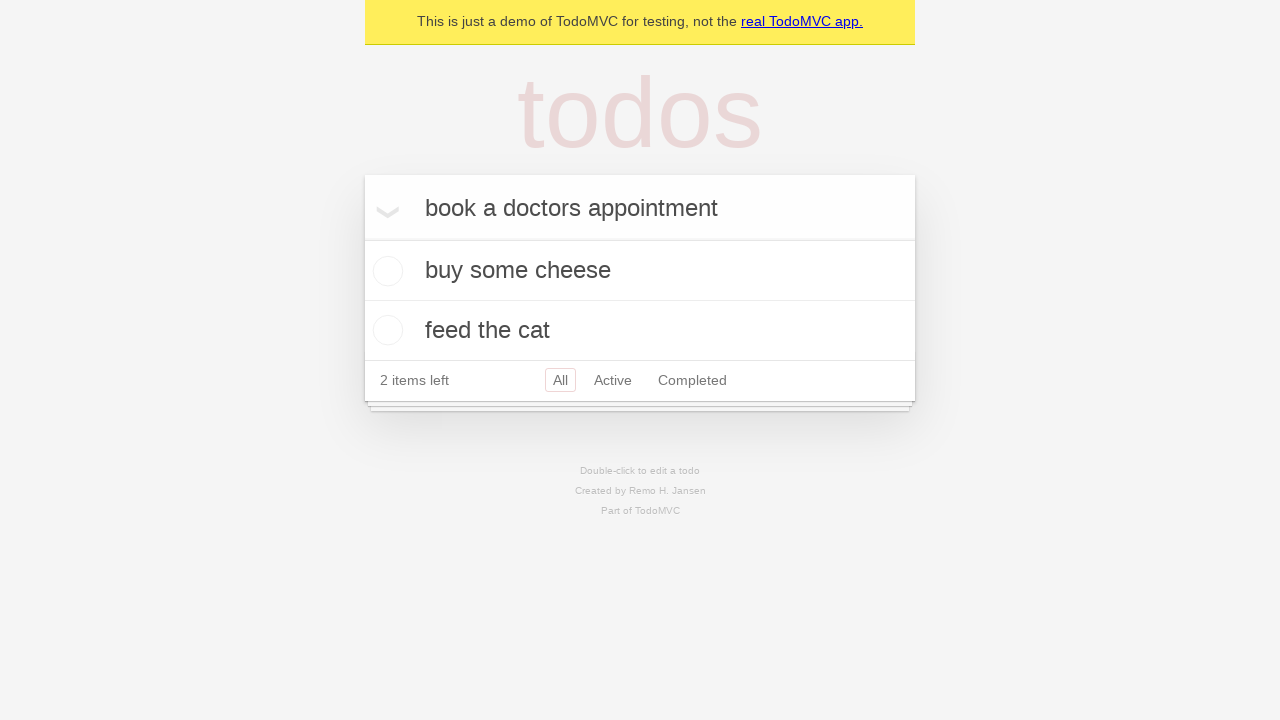

Pressed Enter to add todo 'book a doctors appointment' on internal:attr=[placeholder="What needs to be done?"i]
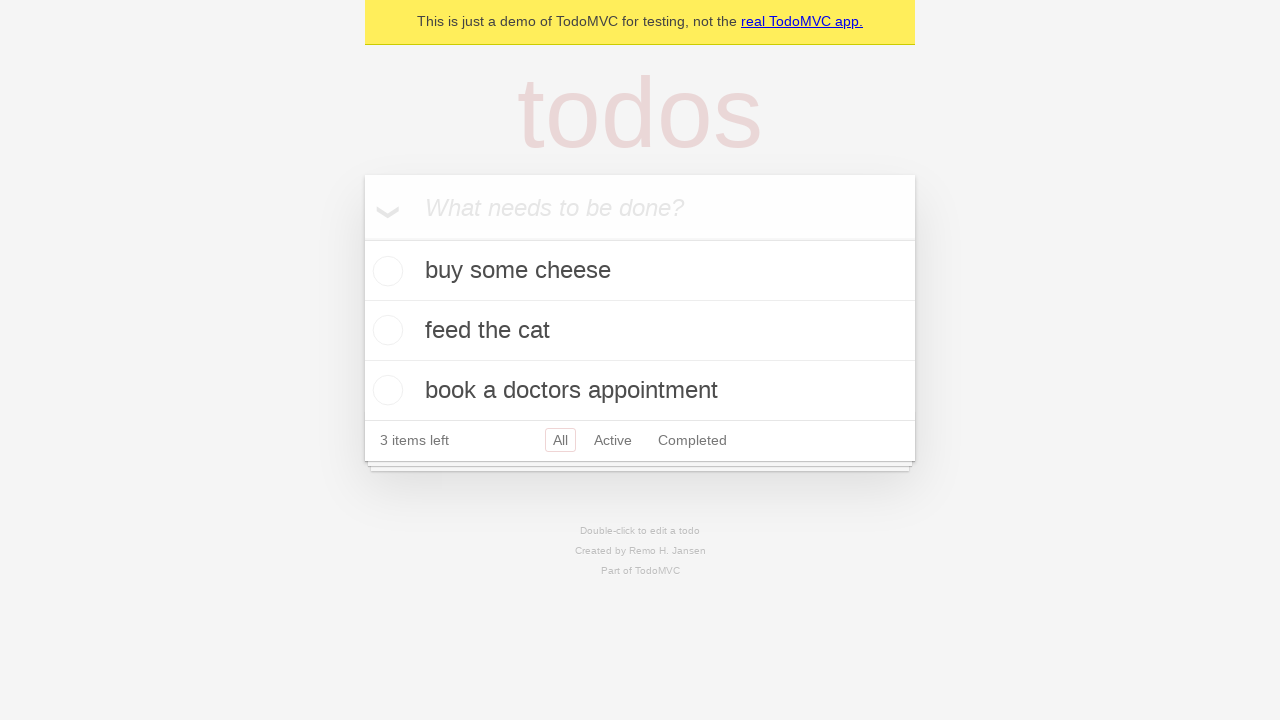

Clicked on Active filter link at (613, 440) on internal:role=link[name="Active"i]
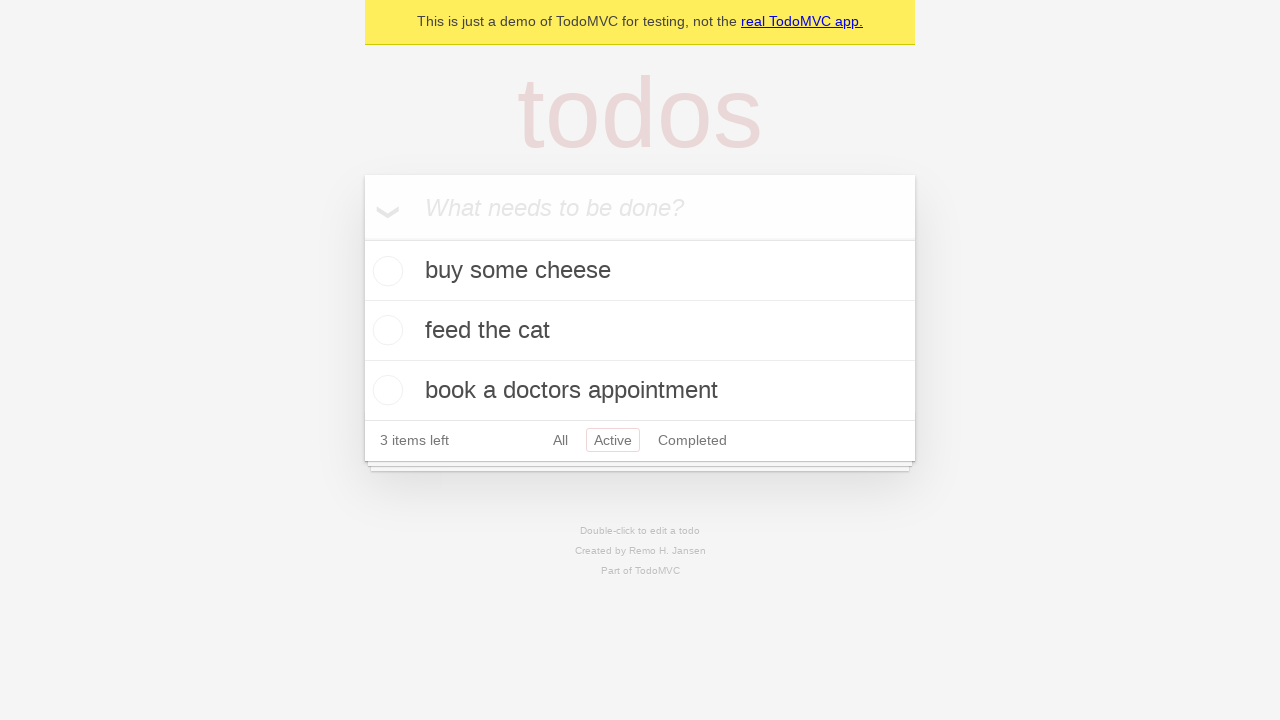

Clicked on Completed filter link at (692, 440) on internal:role=link[name="Completed"i]
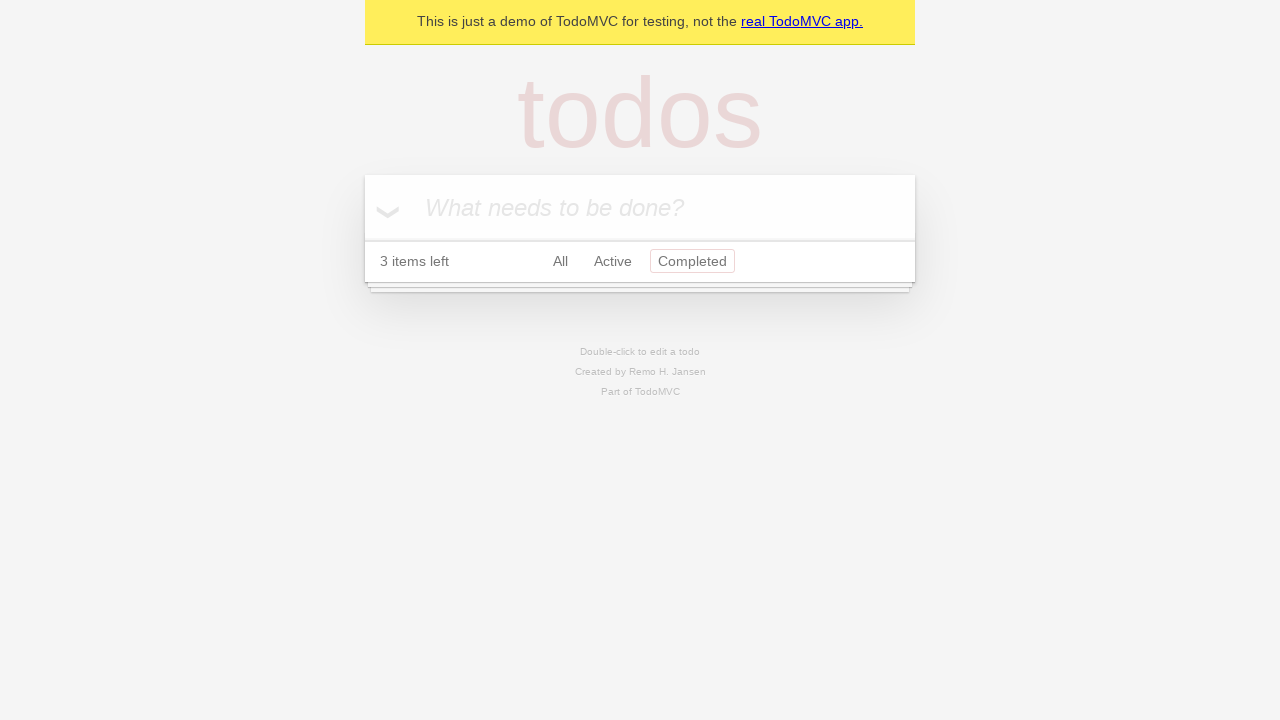

Waited for todo items to be hidden after applying Completed filter
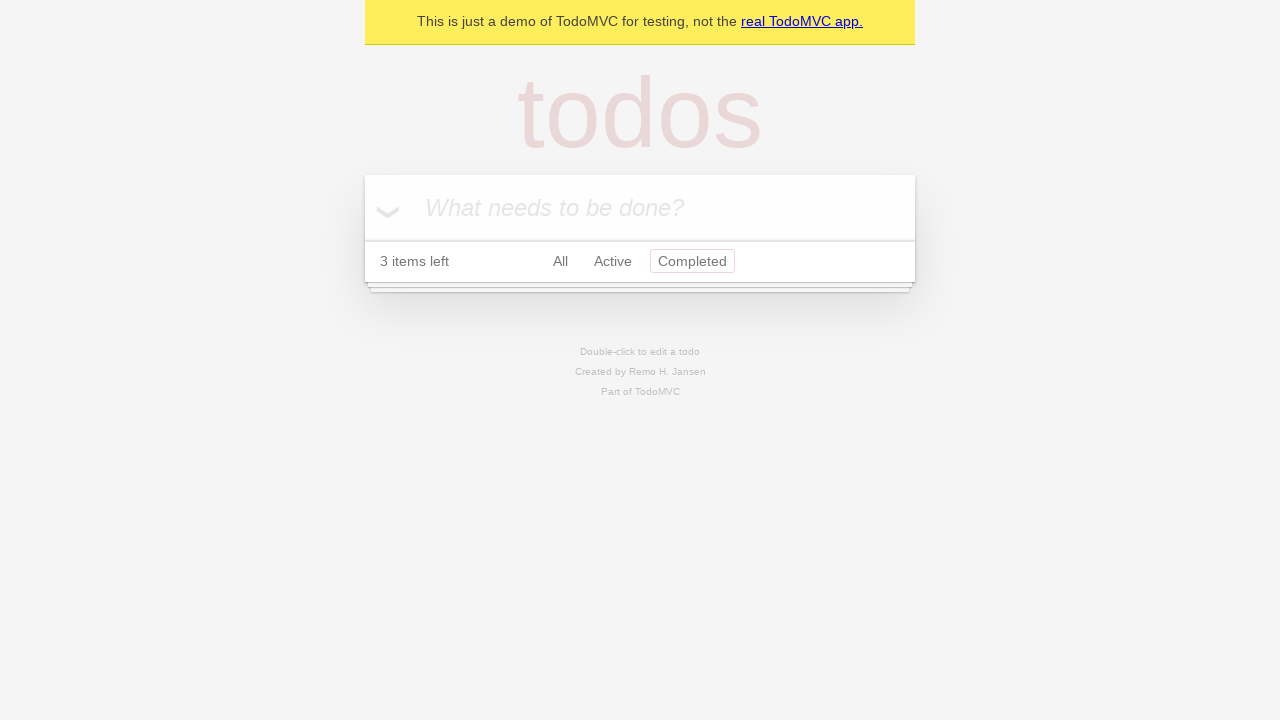

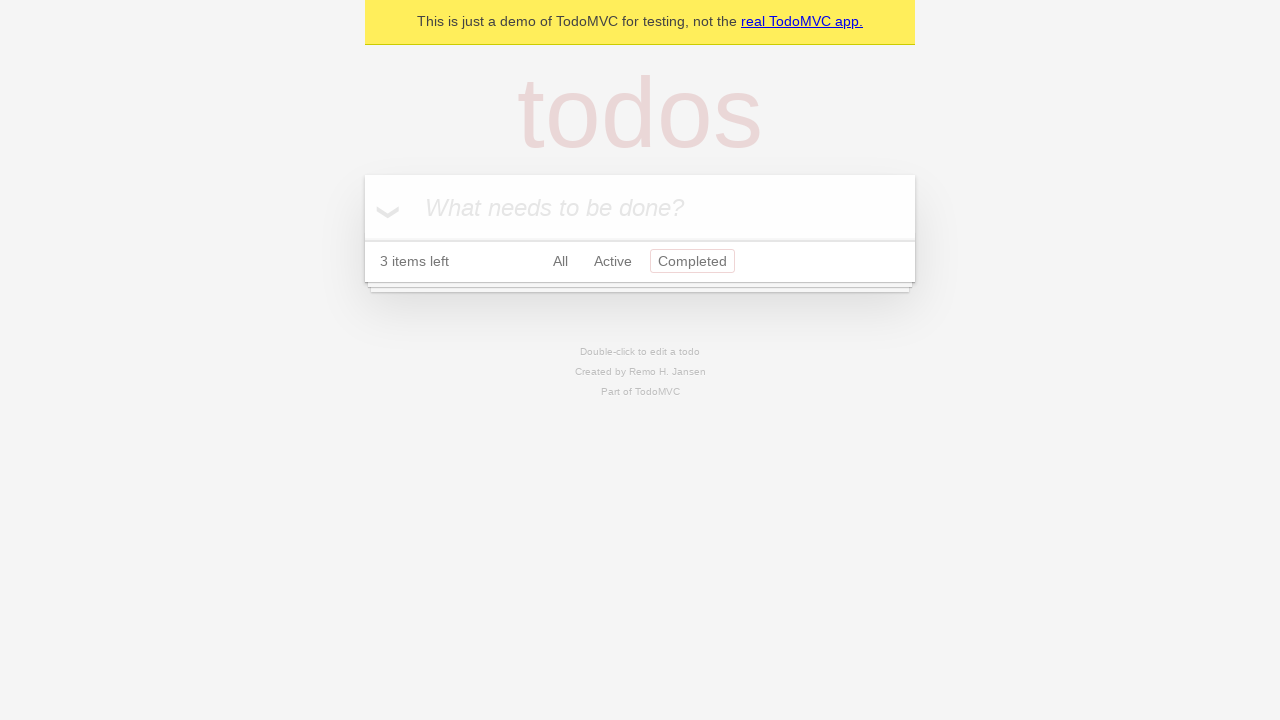